Navigates to qaplanet.in website, maximizes the browser window, and retrieves the page title to verify the page loaded successfully.

Starting URL: http://qaplanet.in/

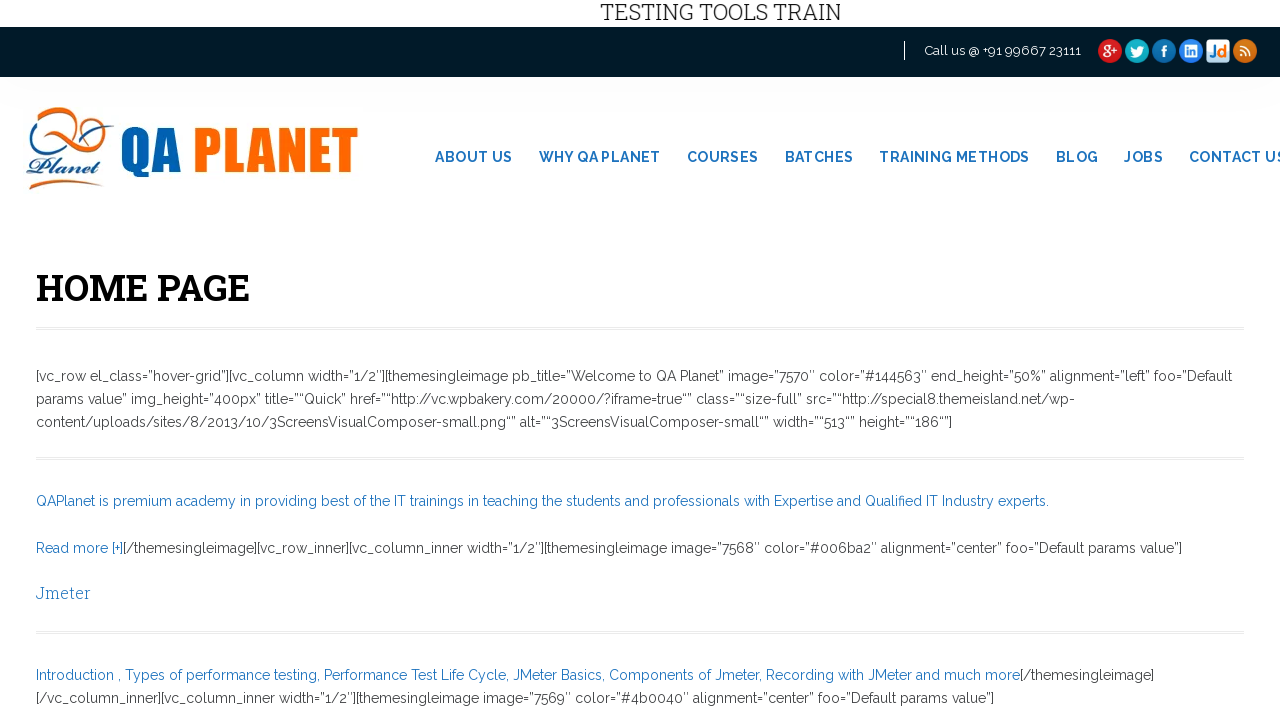

Set viewport size to 1920x1080 to maximize browser window
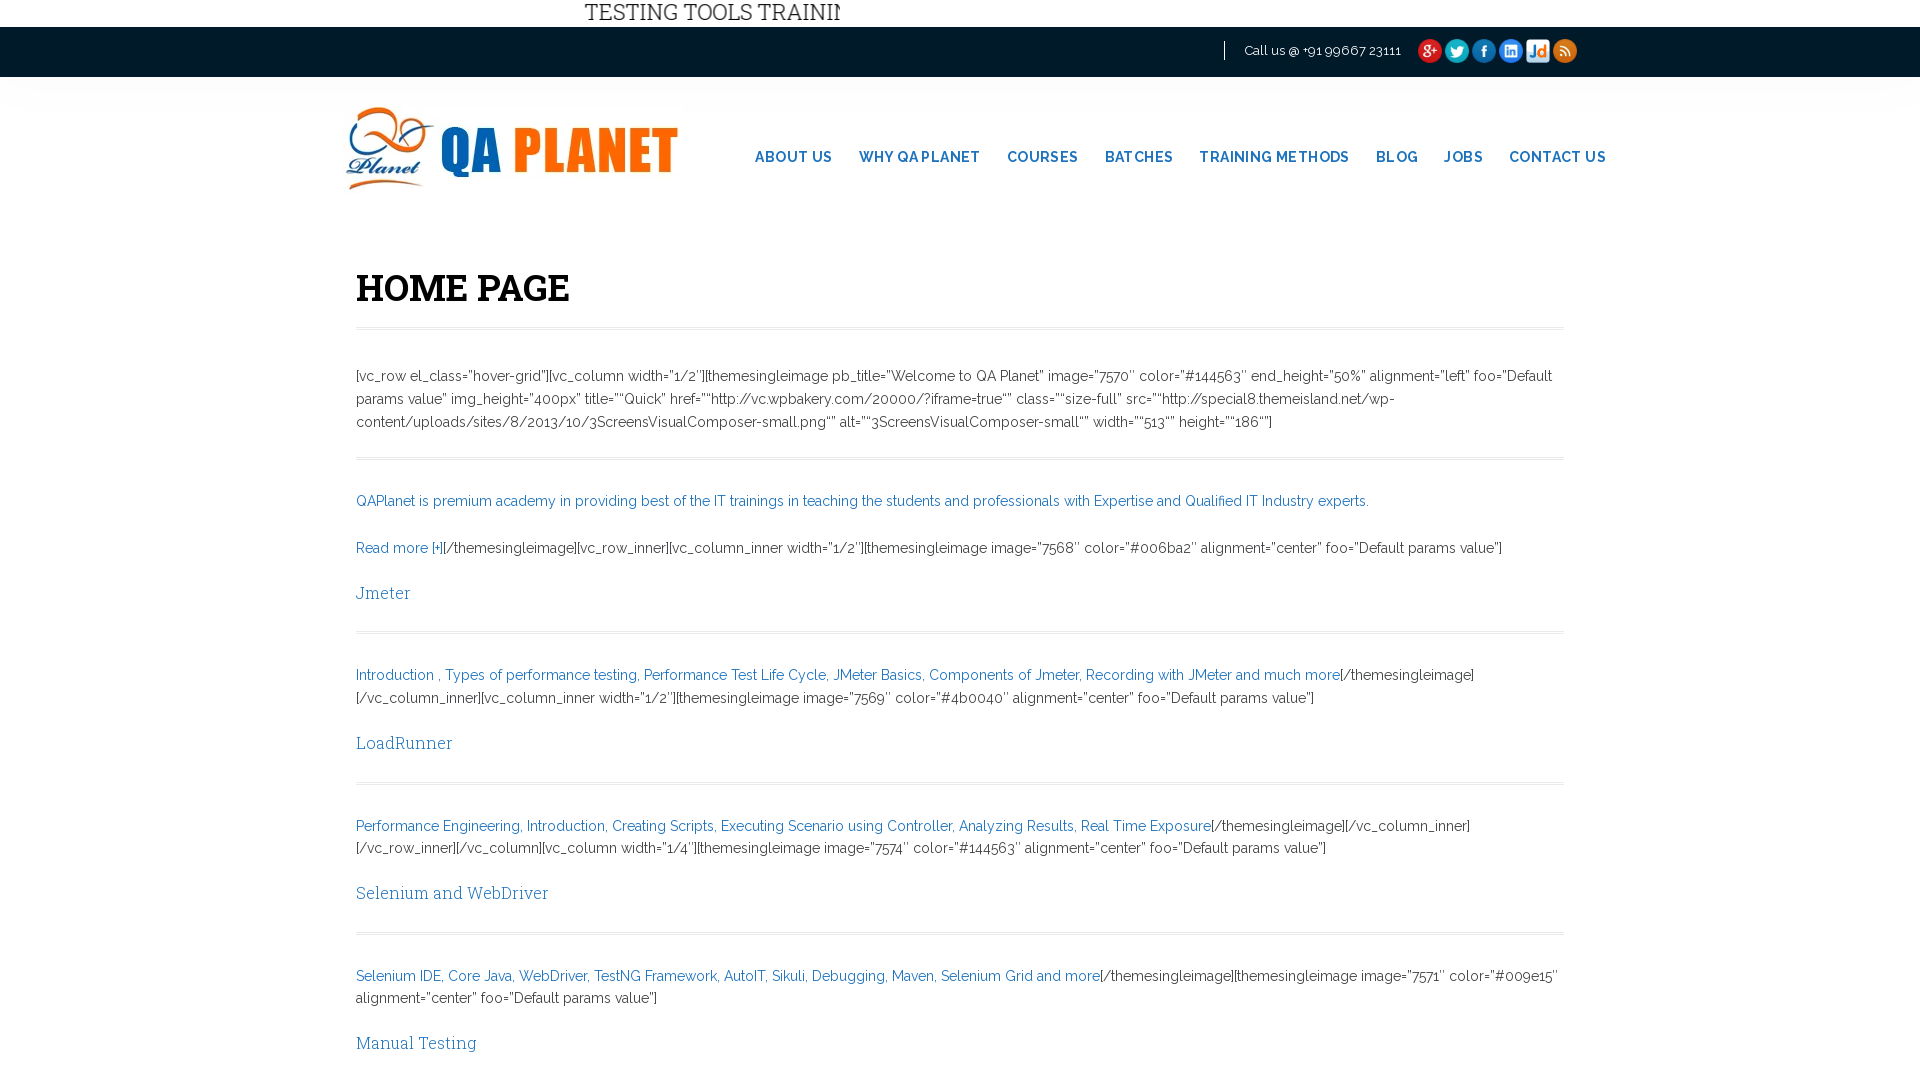

Page DOM content loaded successfully
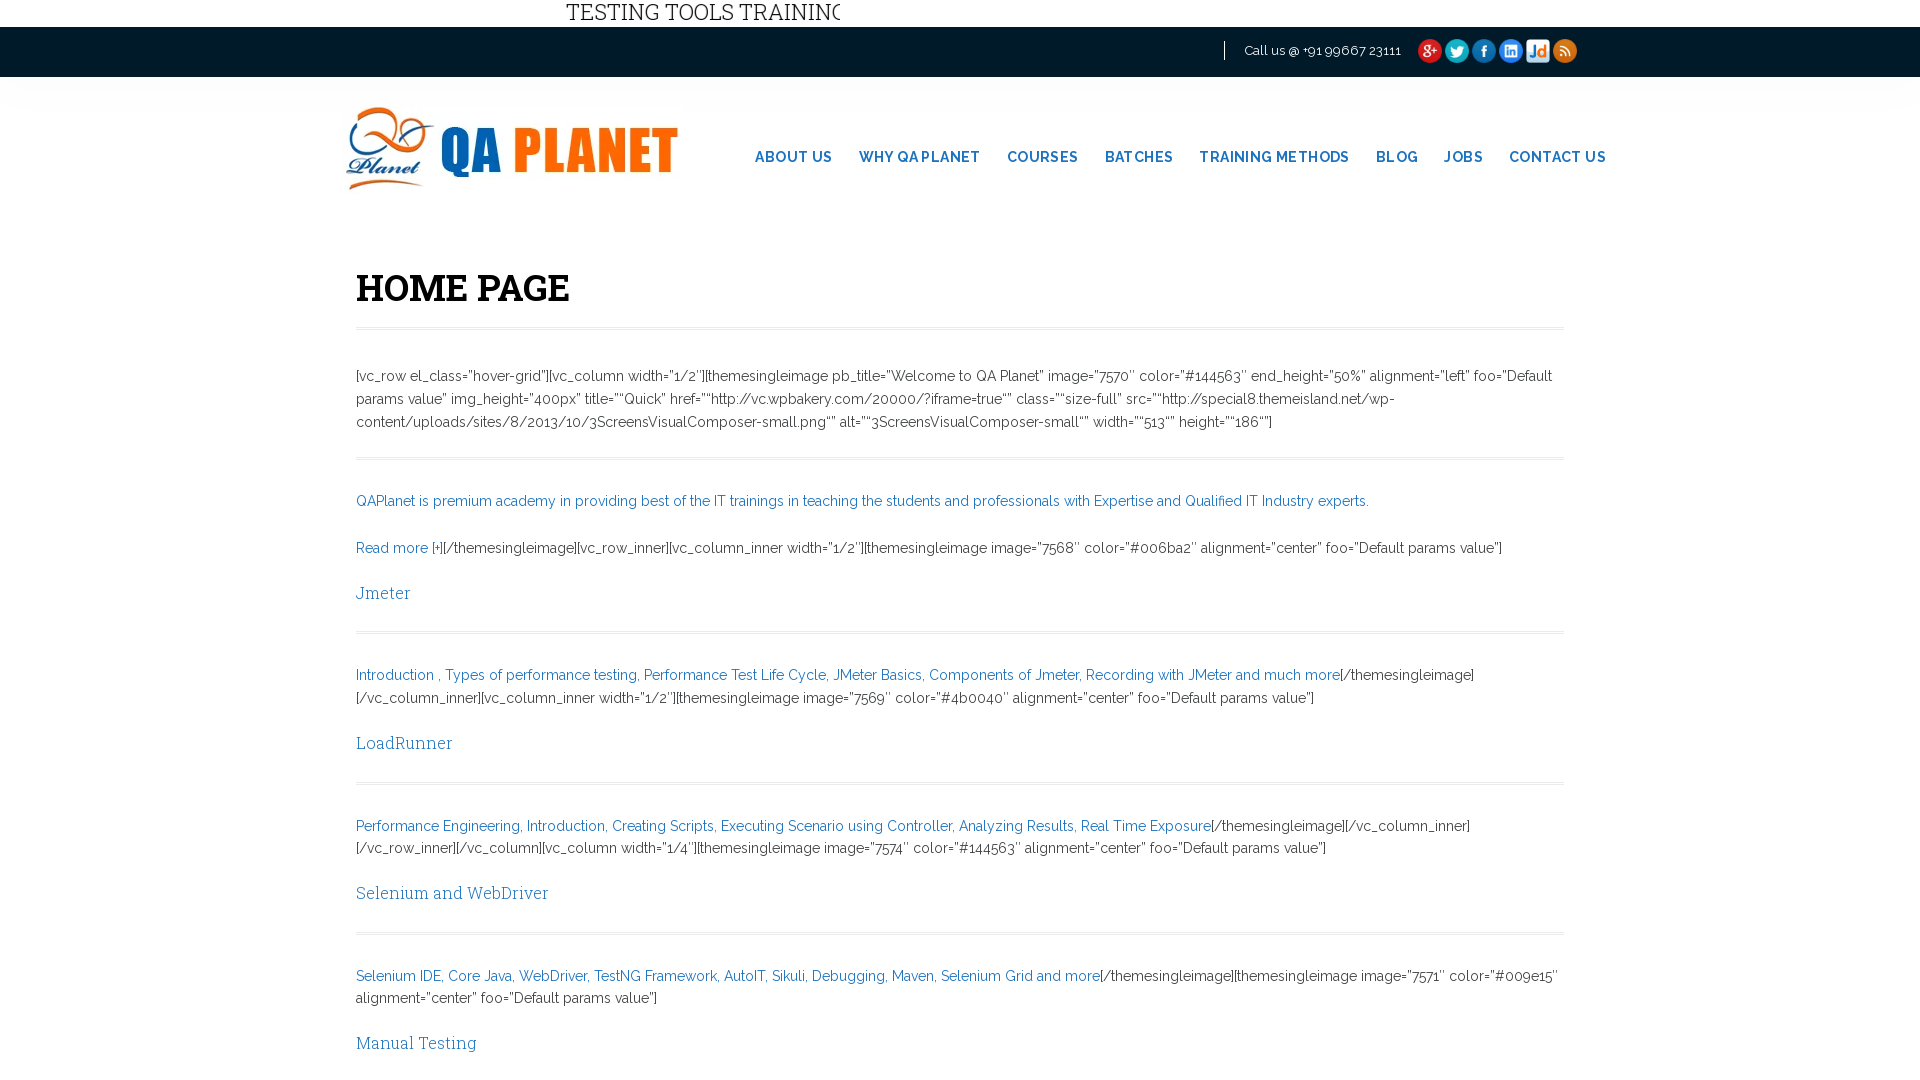

Retrieved page title: 'Best Training Institute for Testing Tools in Ameerpet, Hyderabad- QA Planet'
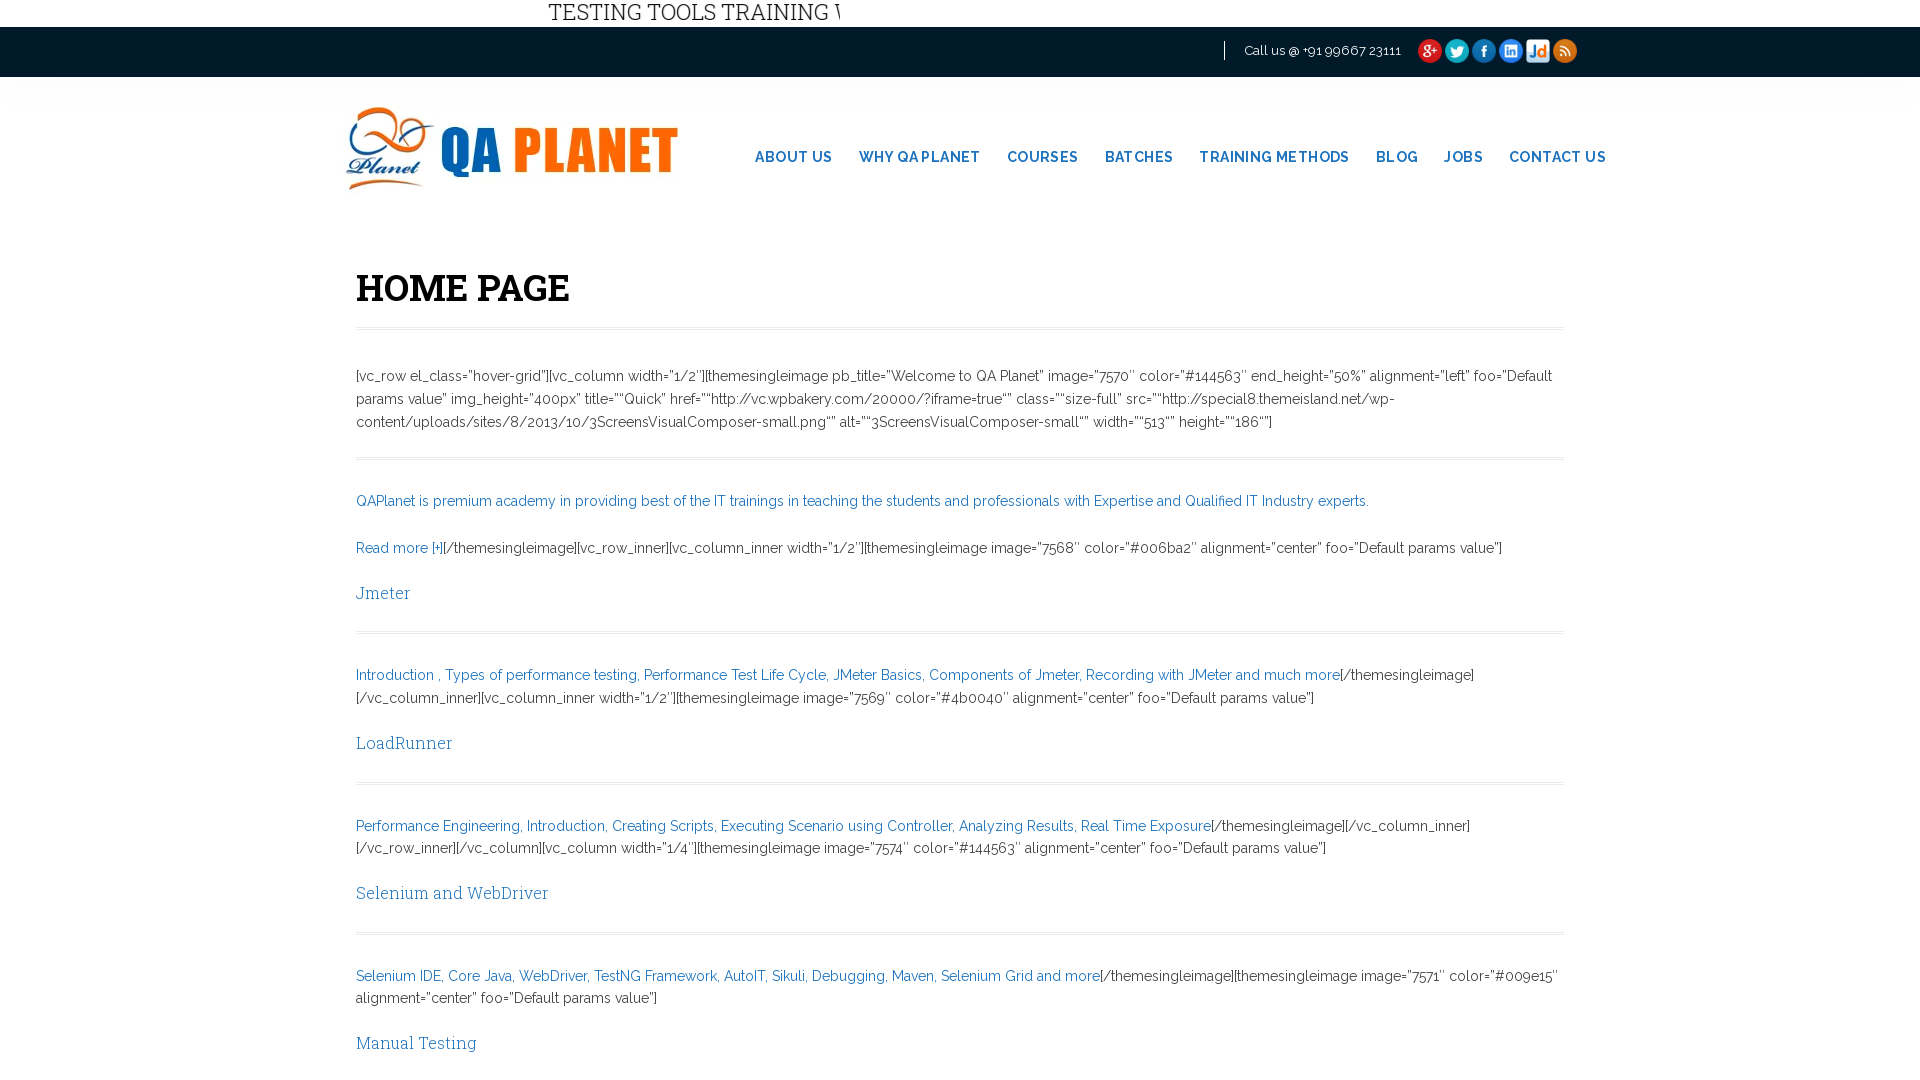

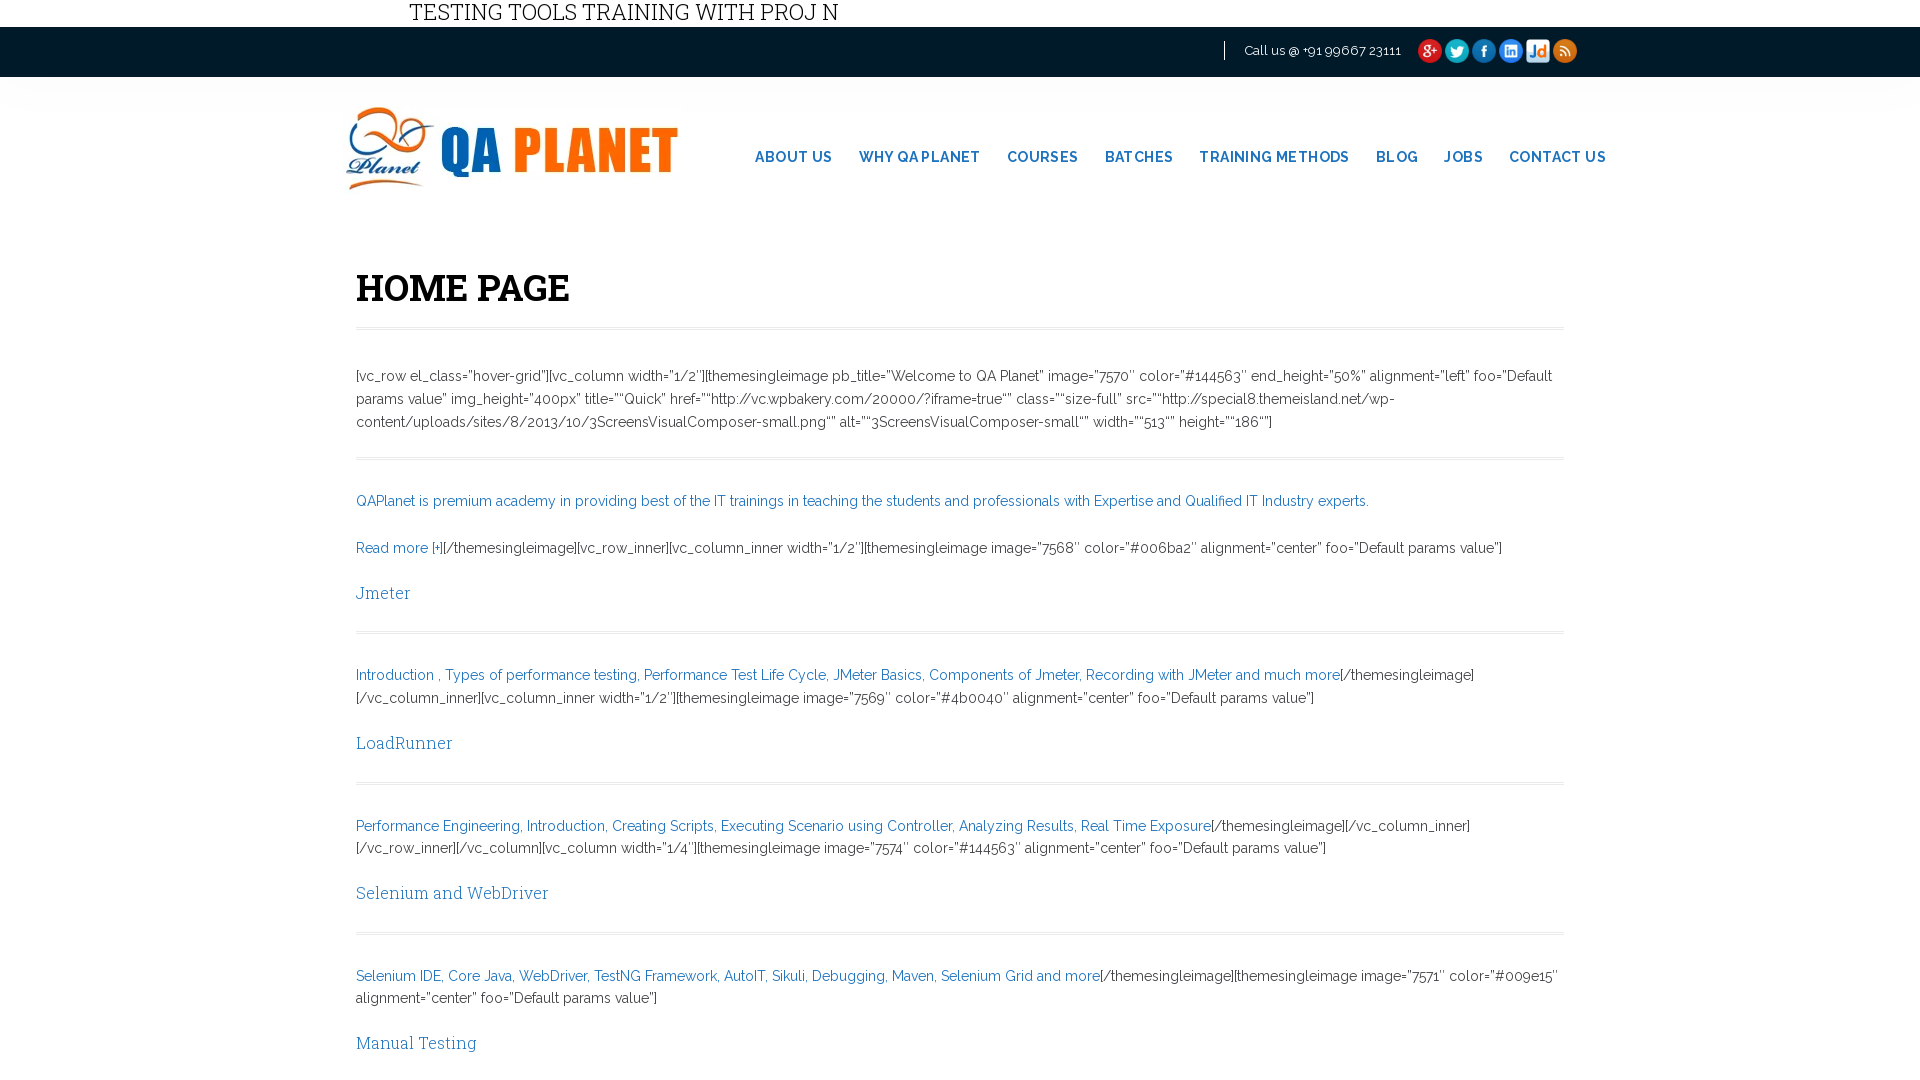